Tests selecting random grid items using Ctrl+Click to select multiple non-contiguous items (items 1, 3, 6, and 11).

Starting URL: http://jqueryui.com/resources/demos/selectable/display-grid.html

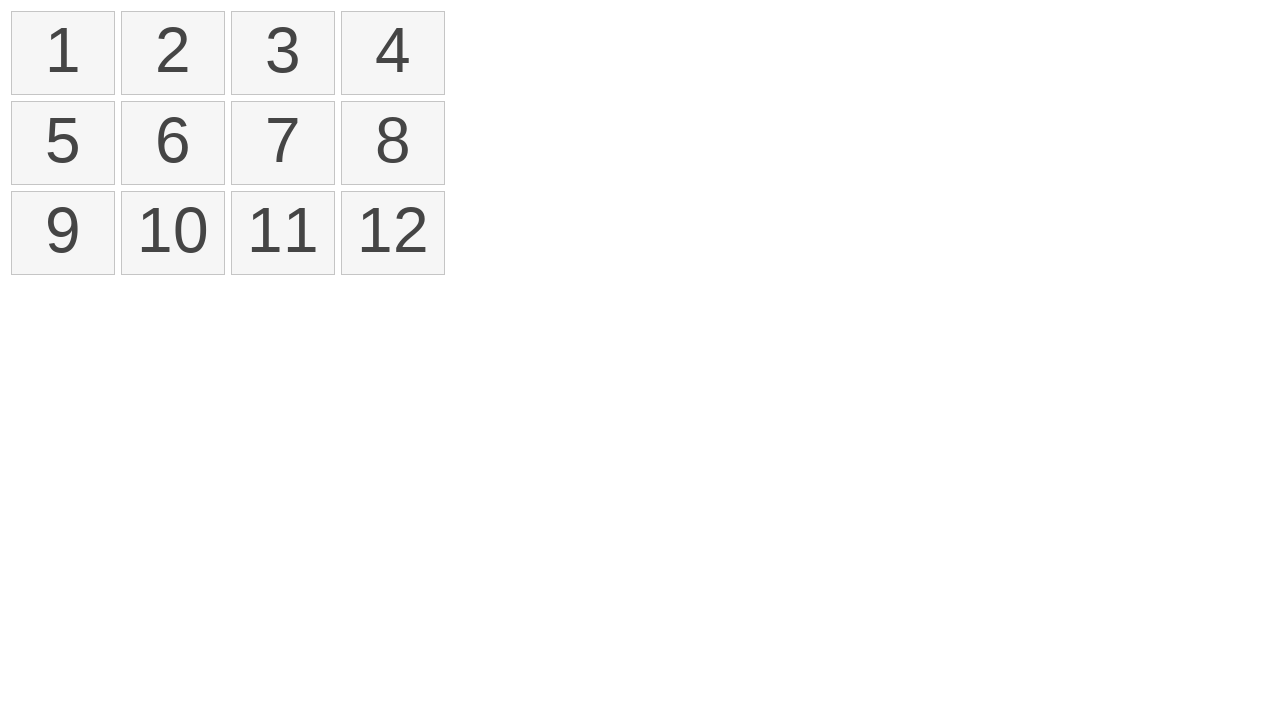

Located all selectable items in the grid
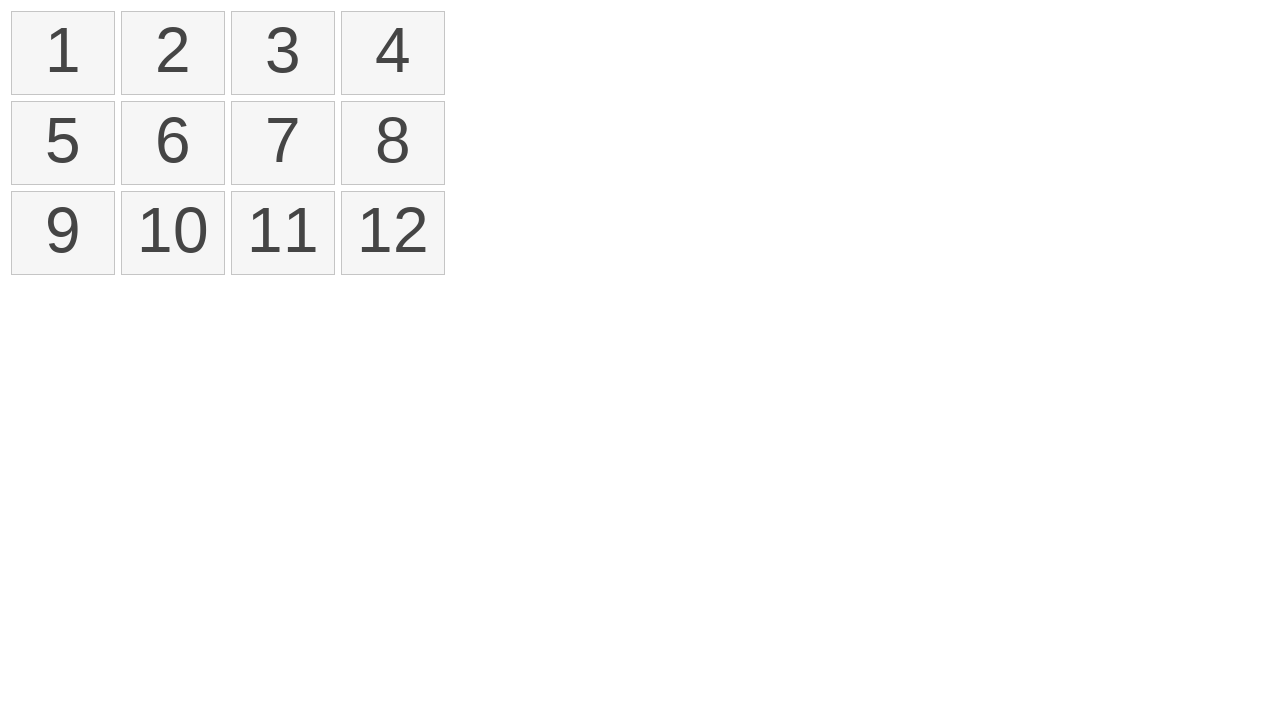

Ctrl+Clicked item 1 to select it at (63, 53) on xpath=//ol[@id='selectable']//li >> nth=0
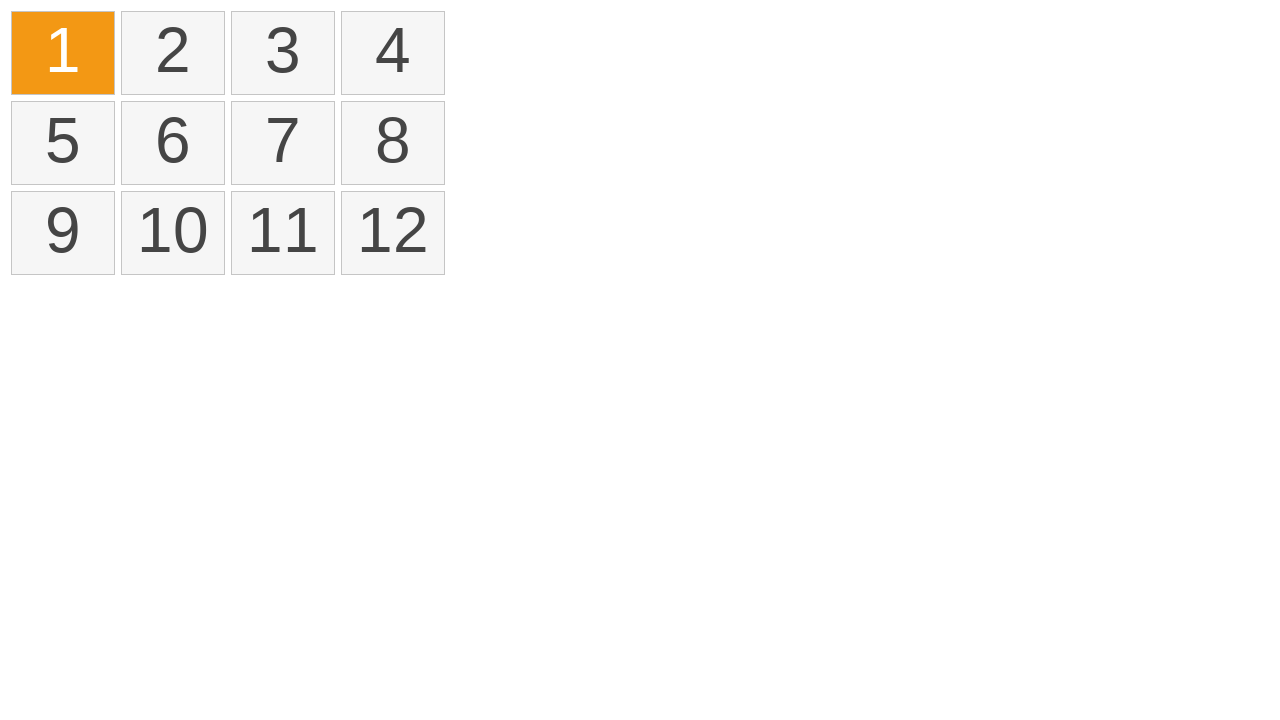

Ctrl+Clicked item 3 to add to selection at (283, 53) on xpath=//ol[@id='selectable']//li >> nth=2
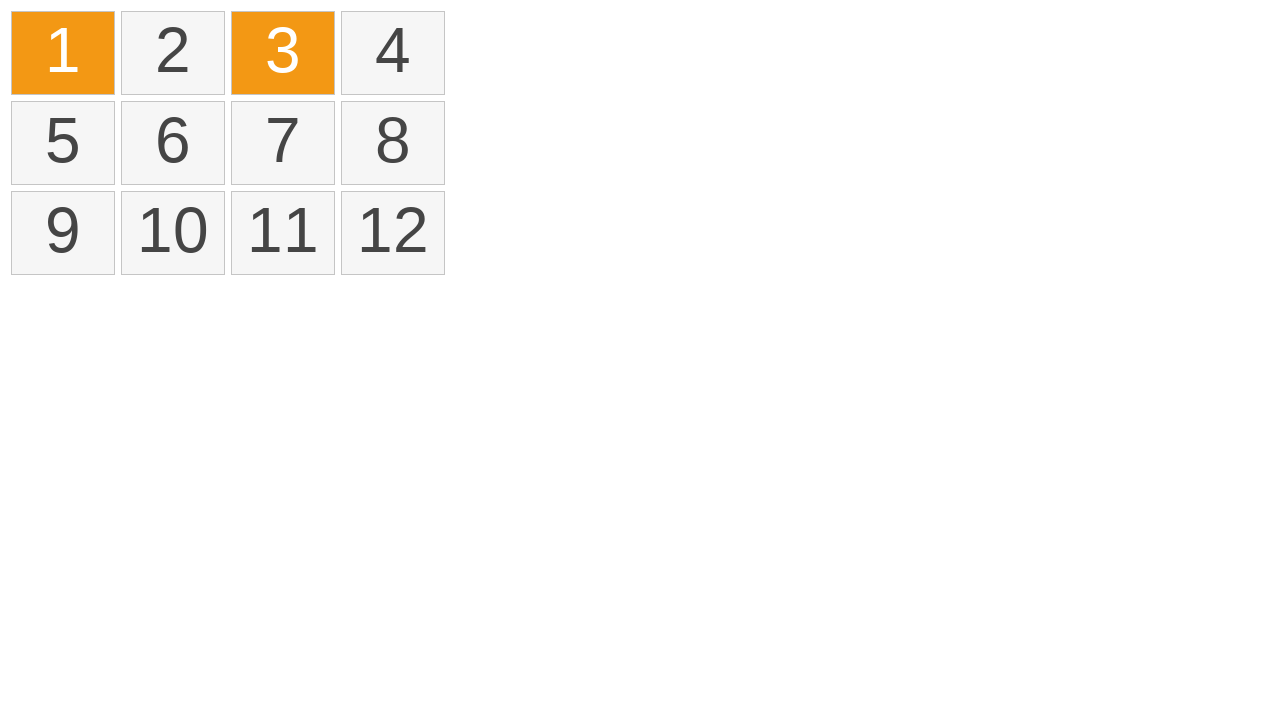

Ctrl+Clicked item 6 to add to selection at (173, 143) on xpath=//ol[@id='selectable']//li >> nth=5
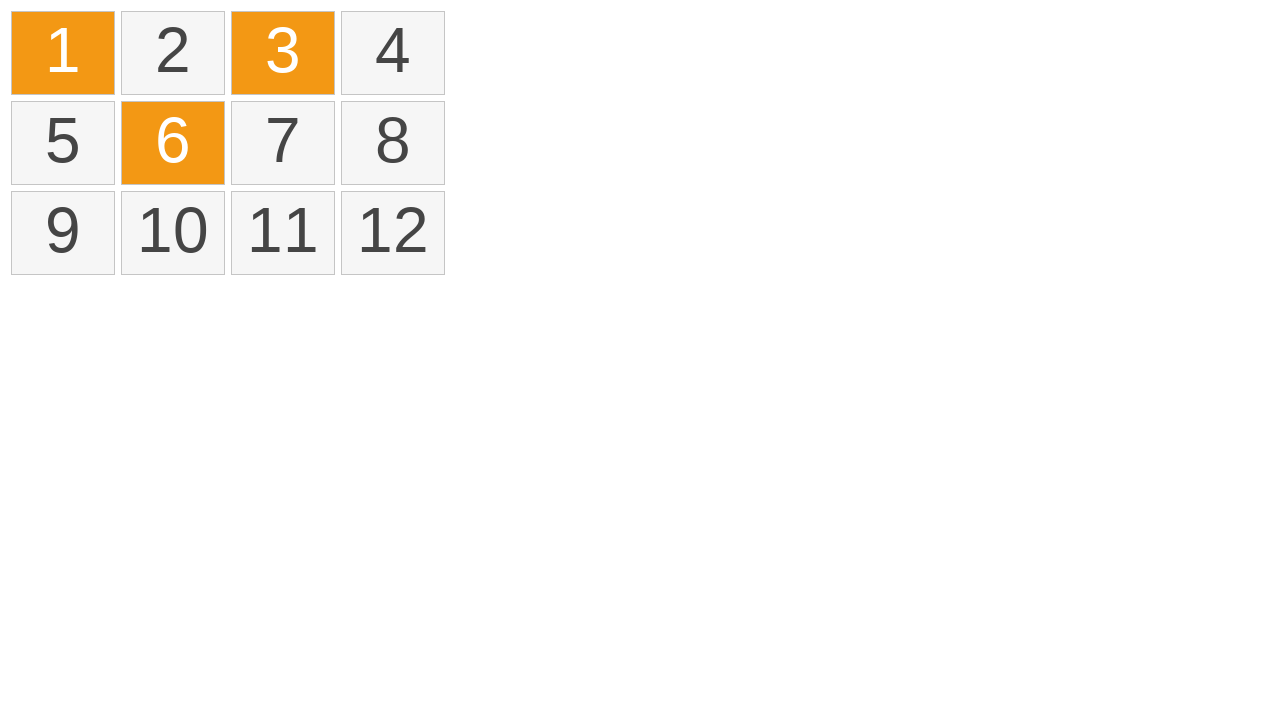

Ctrl+Clicked item 11 to add to selection at (283, 233) on xpath=//ol[@id='selectable']//li >> nth=10
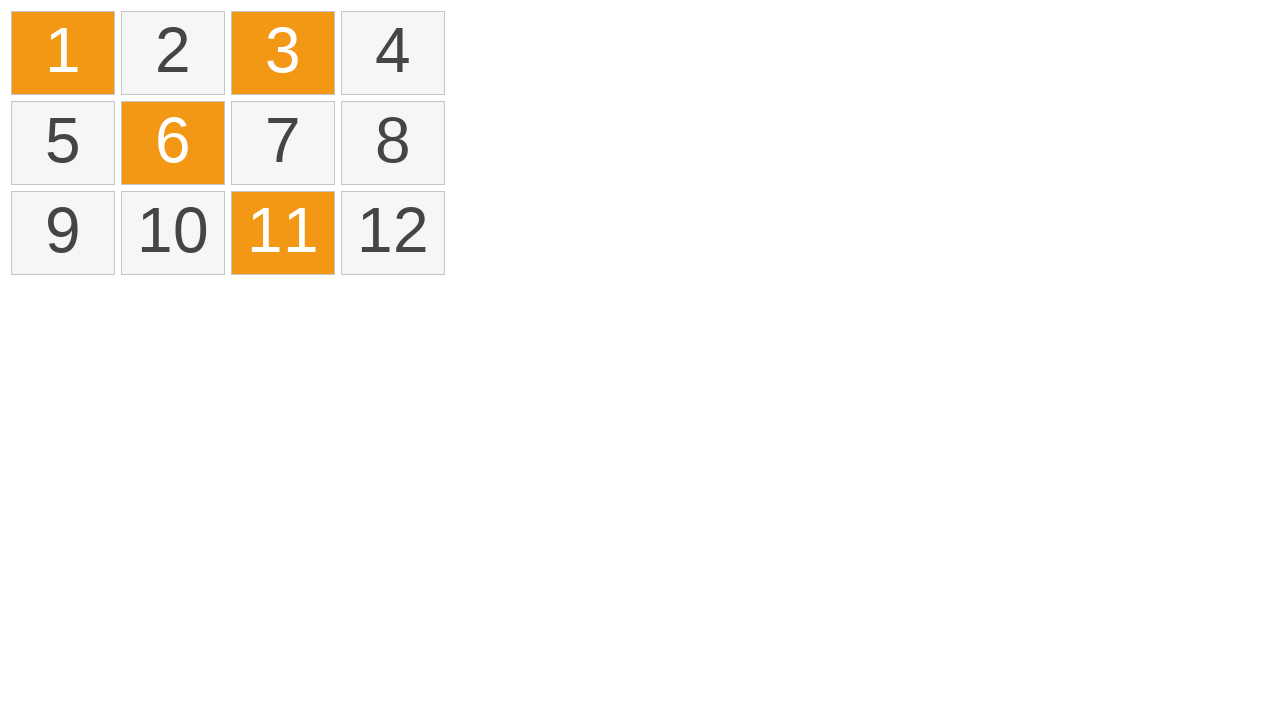

Waited 1 second for selections to be applied
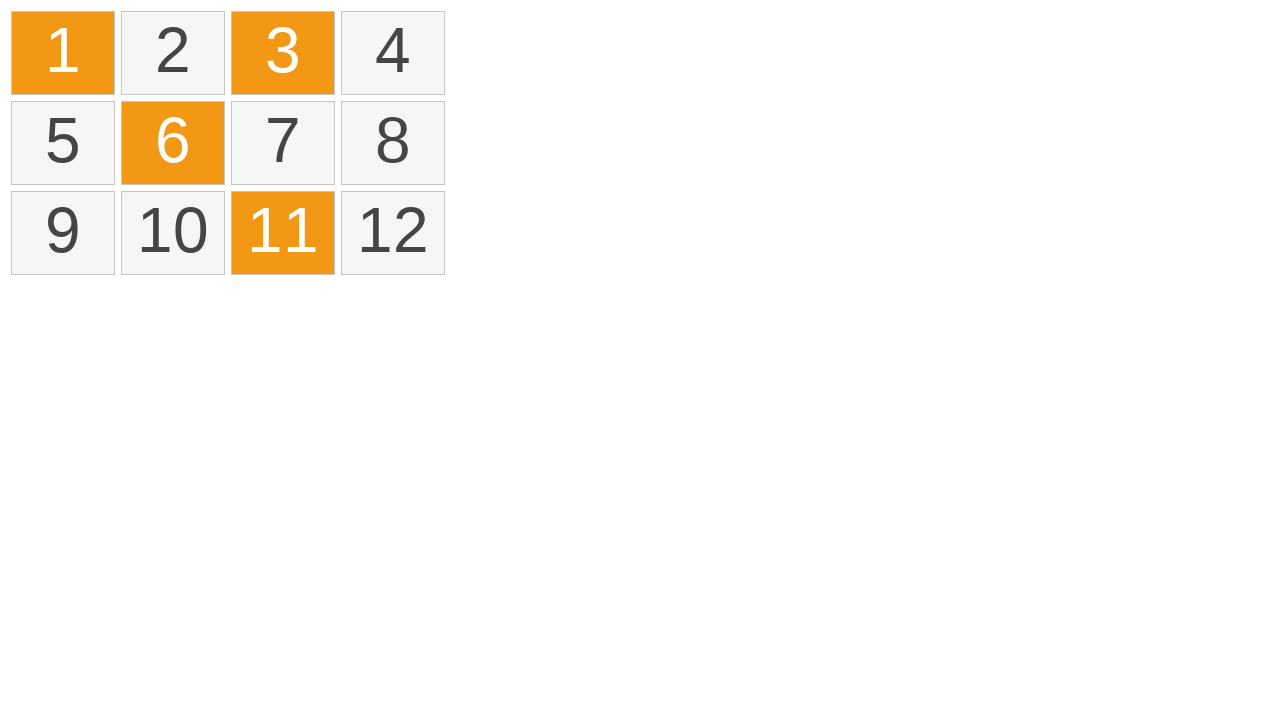

Verified that selected items with 'ui-selected' class are visible
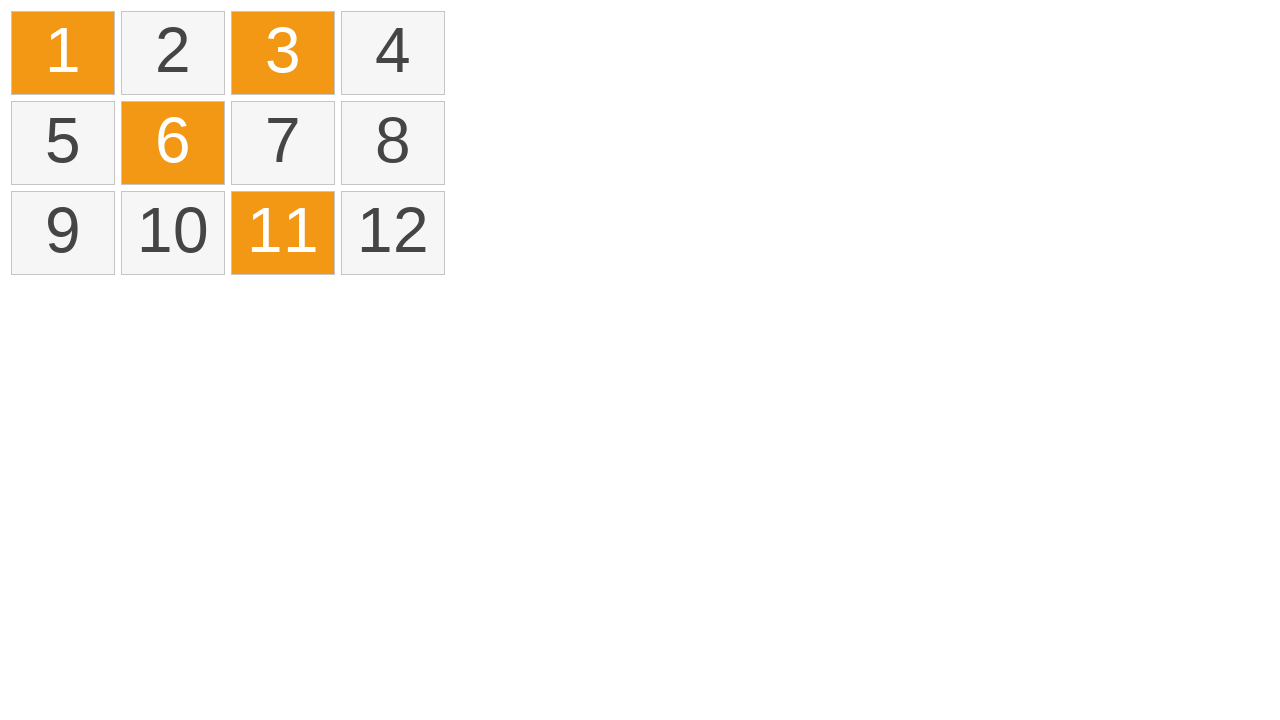

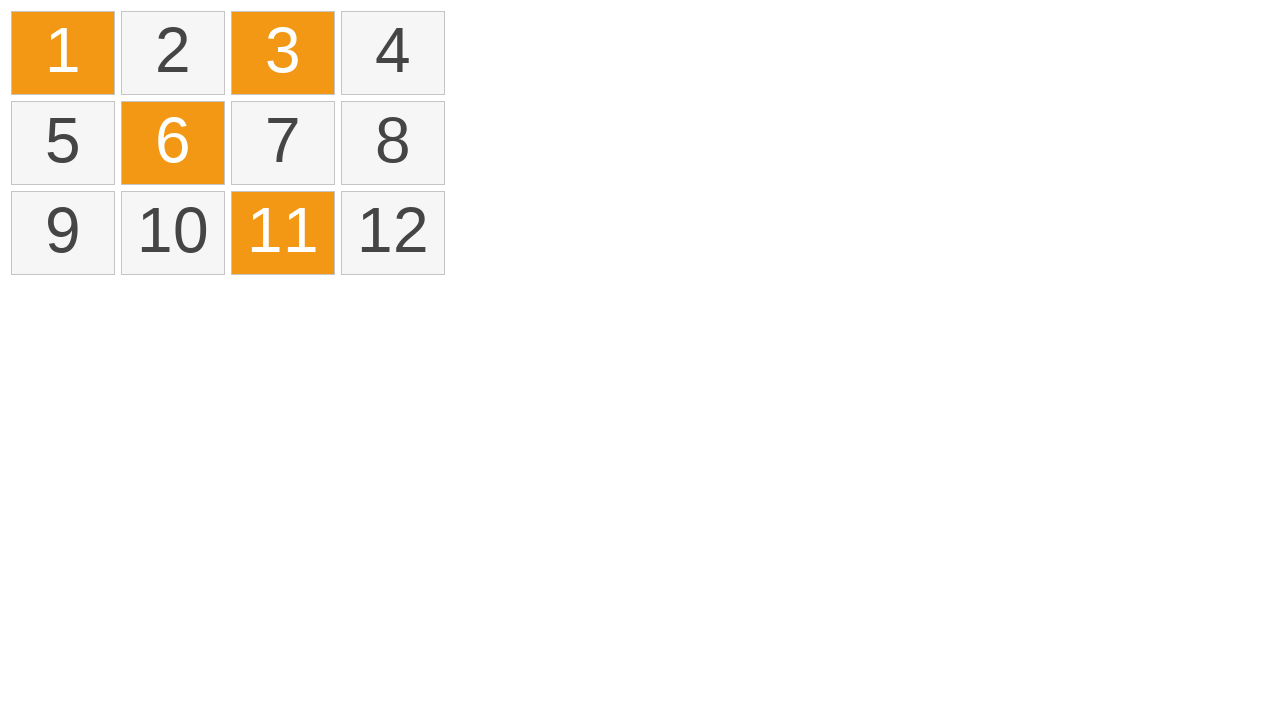